Navigates to GlobalsQA demo site and scrolls down the page by 500 pixels using JavaScript execution.

Starting URL: https://www.globalsqa.com/demo-site/

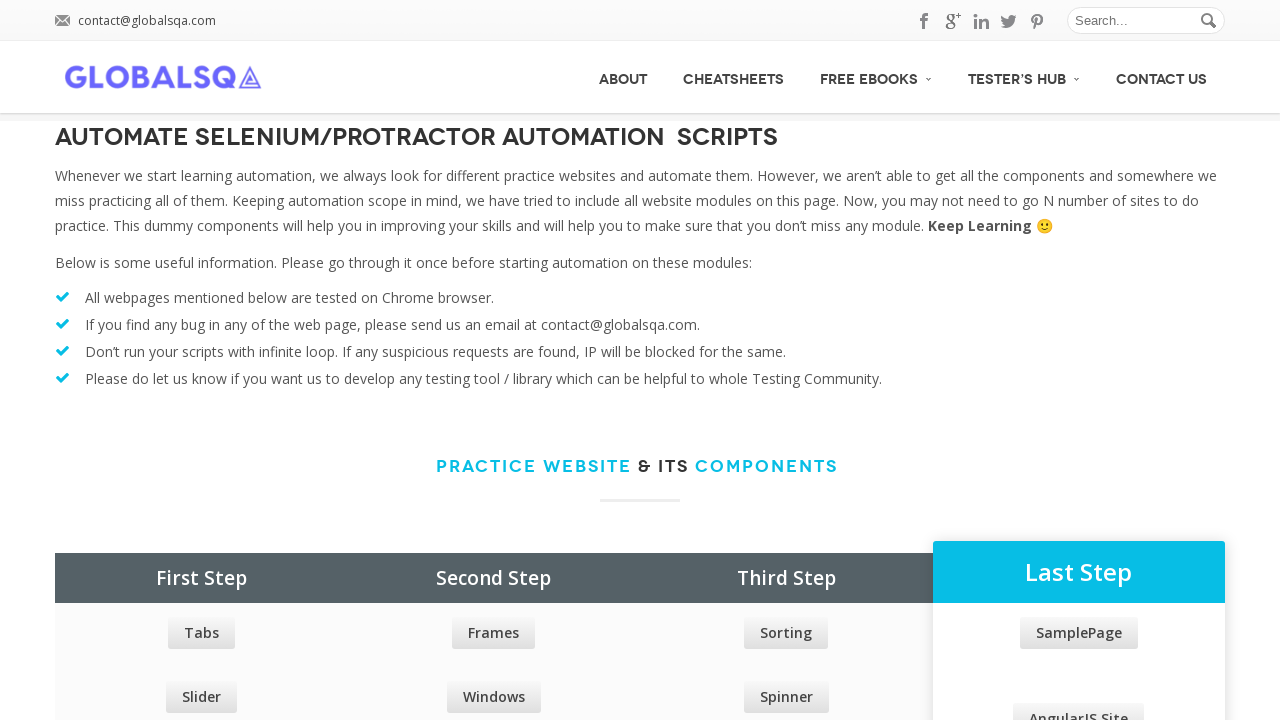

Navigated to GlobalsQA demo site
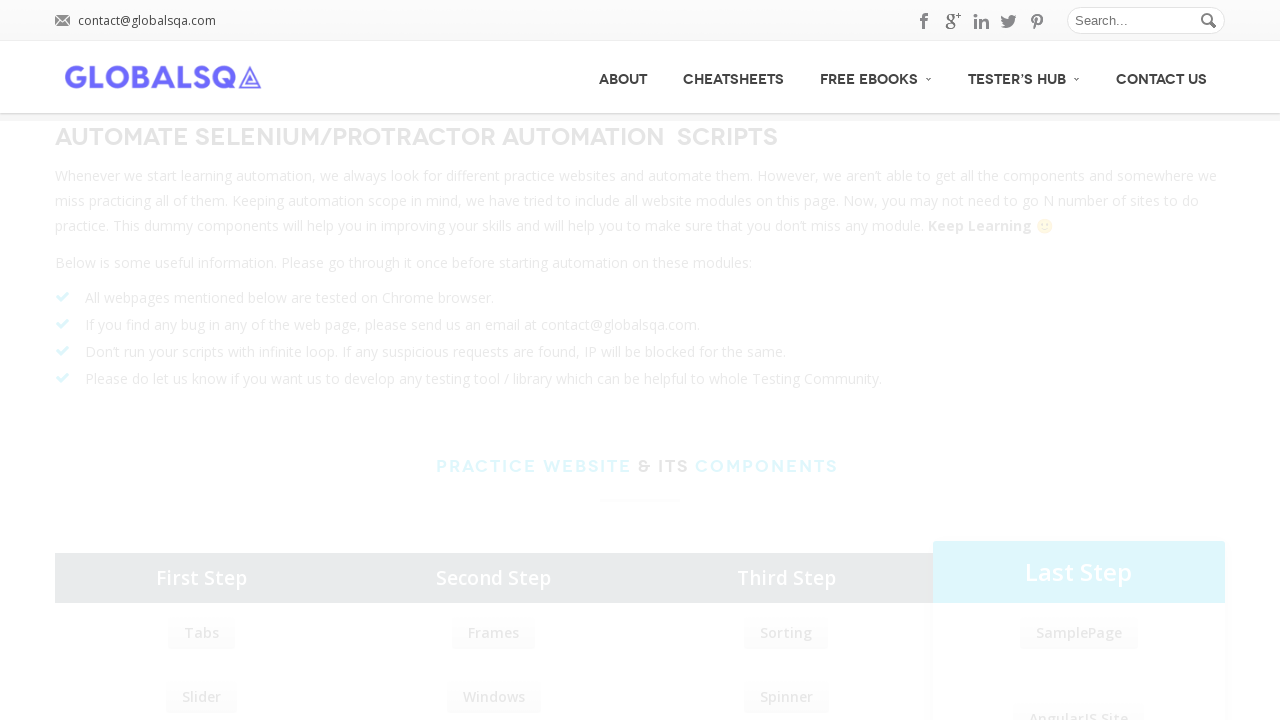

Scrolled down the page by 500 pixels using JavaScript execution
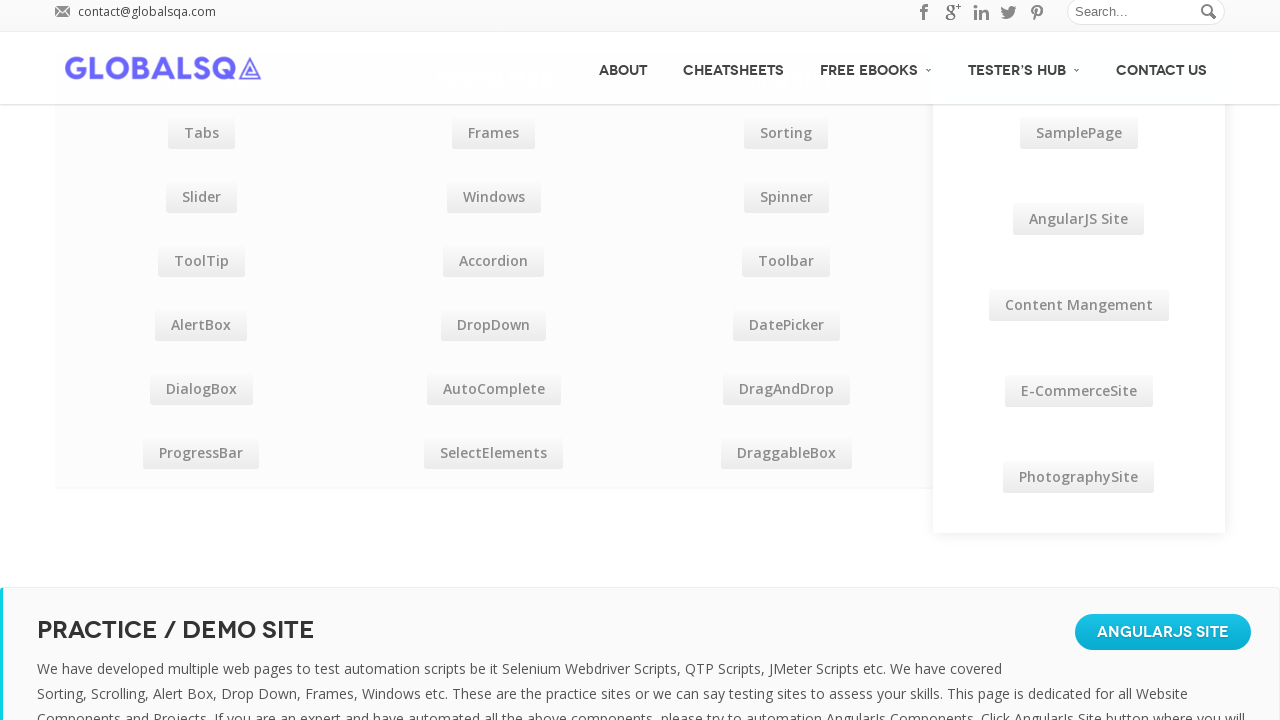

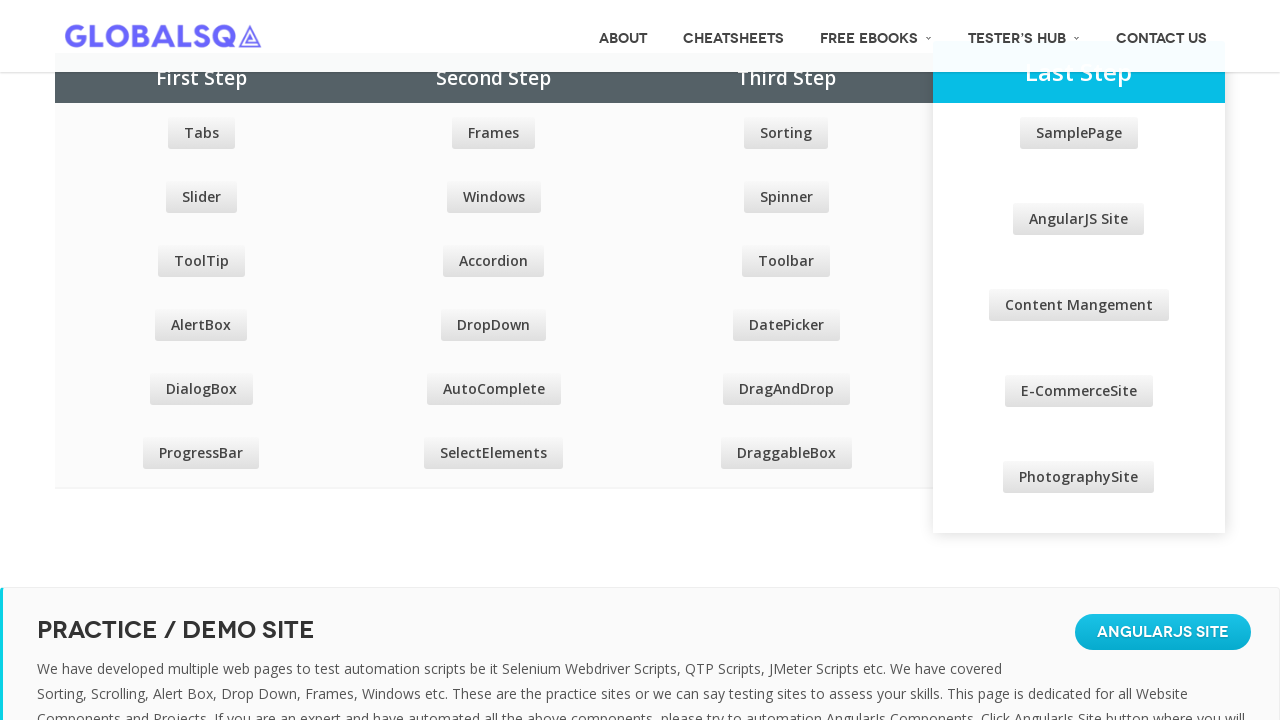